Clicks a button using JavaScript execution

Starting URL: https://obstaclecourse.tricentis.com/Obstacles/41040

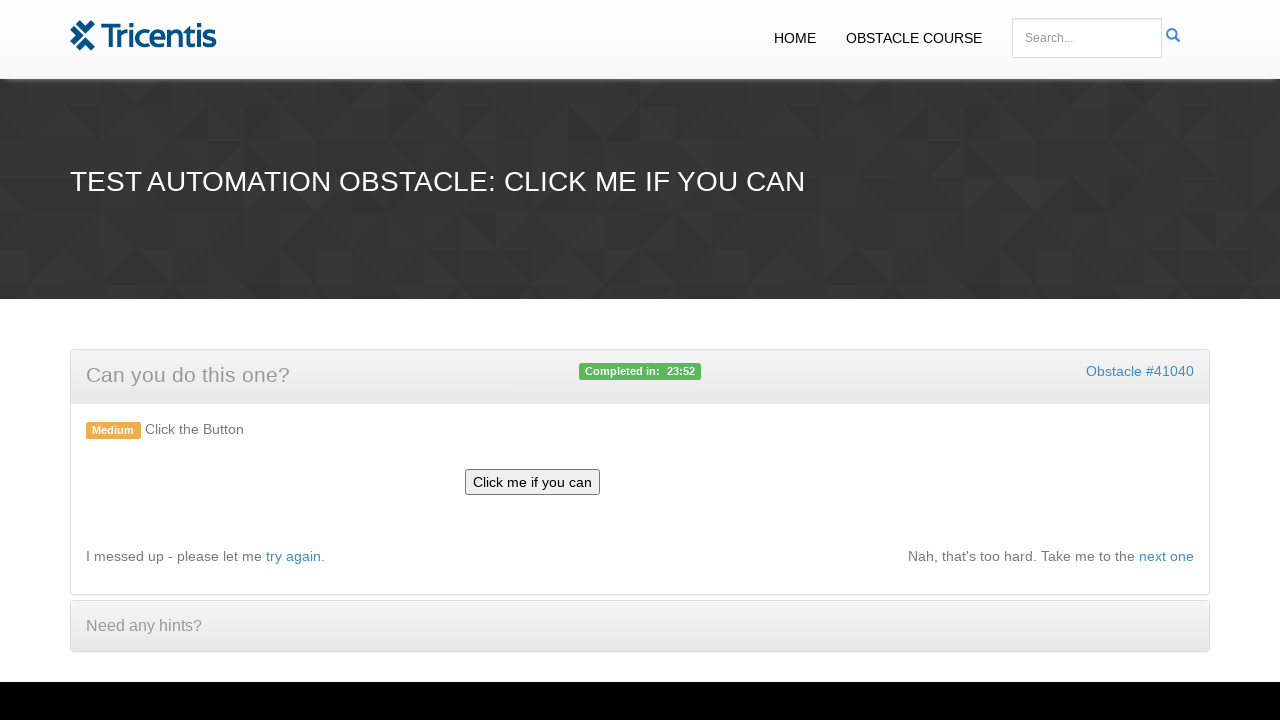

Clicked button using JavaScript execution
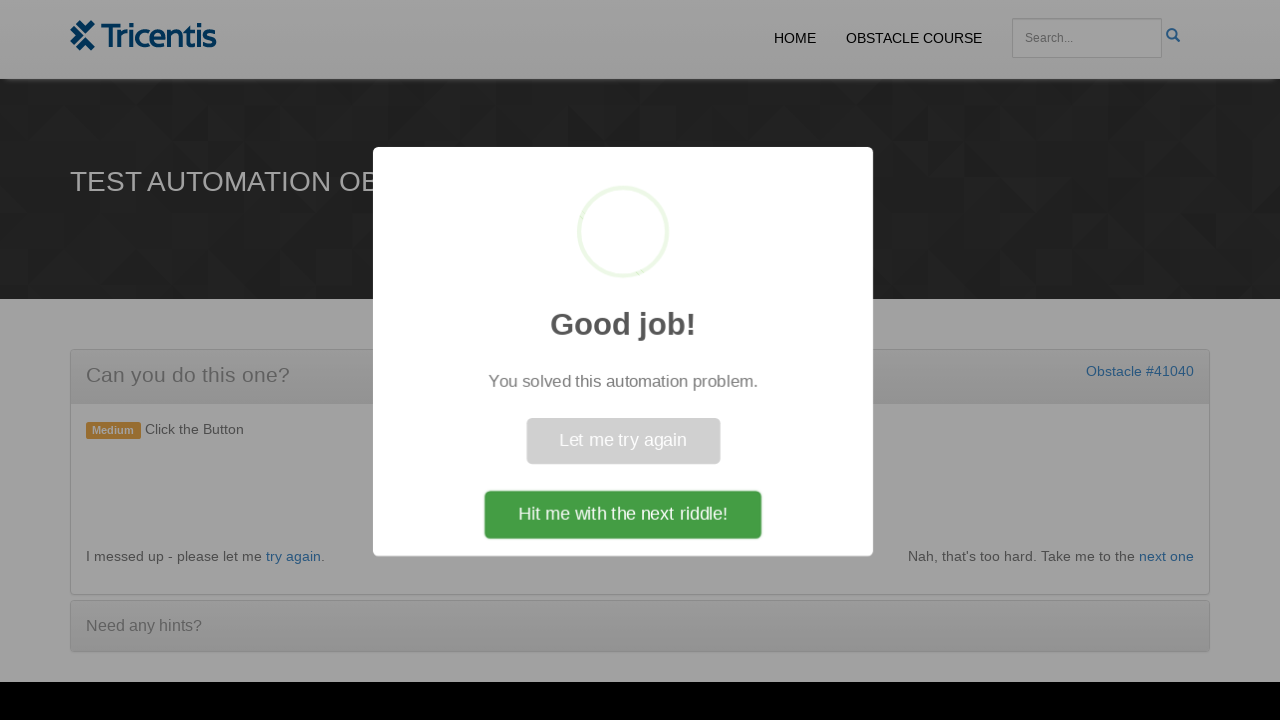

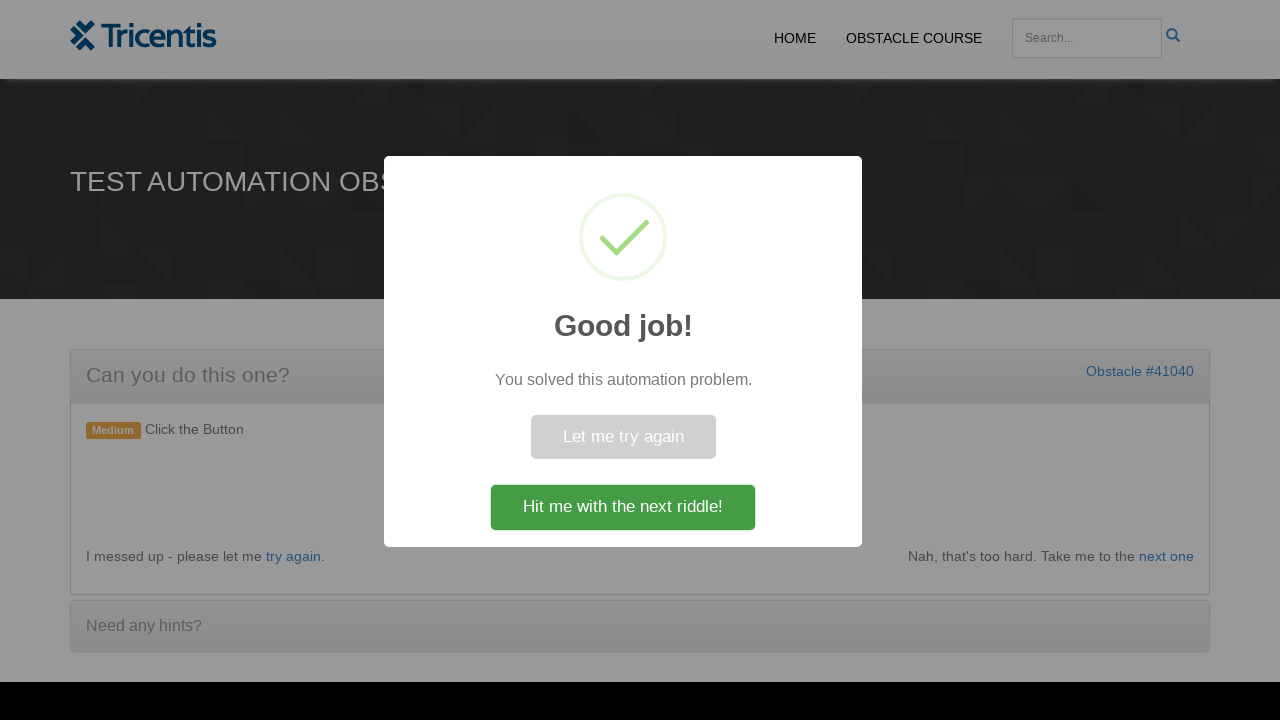